Tests form submission with name and phone fields filled but email field empty

Starting URL: https://lm.skillbox.cc/qa_tester/module02/homework1/

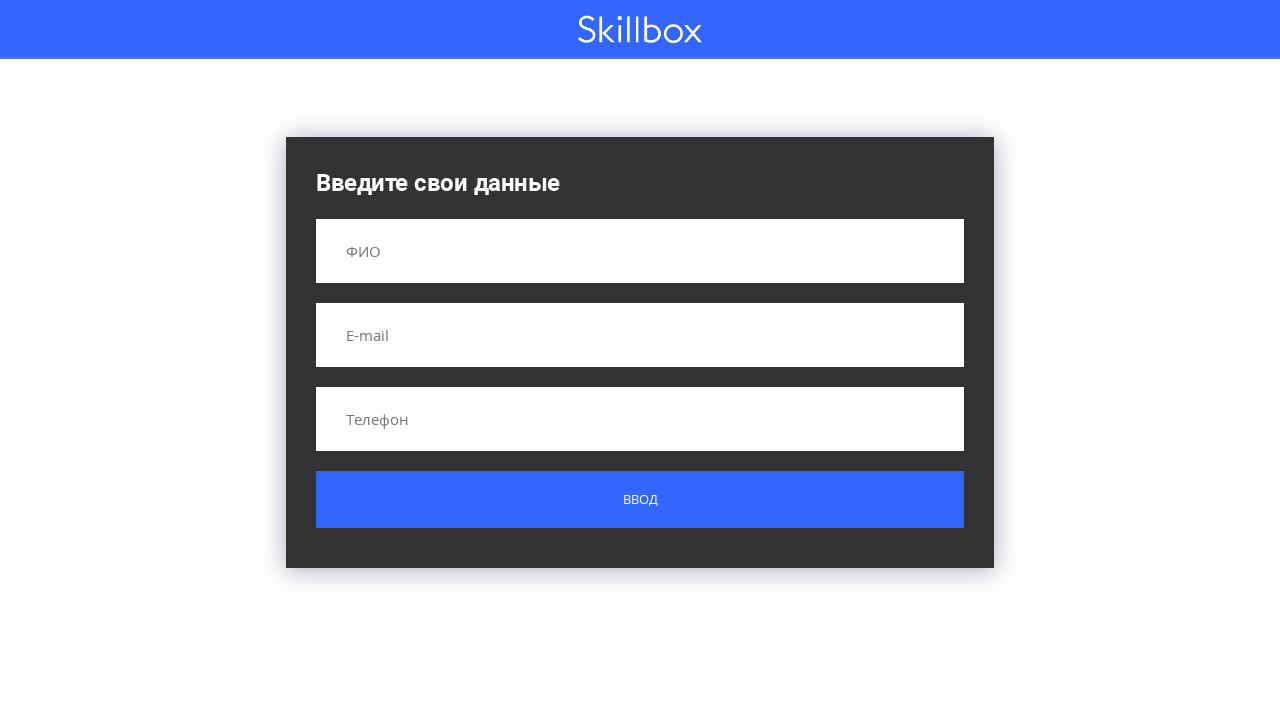

Filled name field with 'Сидоров Сидор Сидорович' on input[name='name']
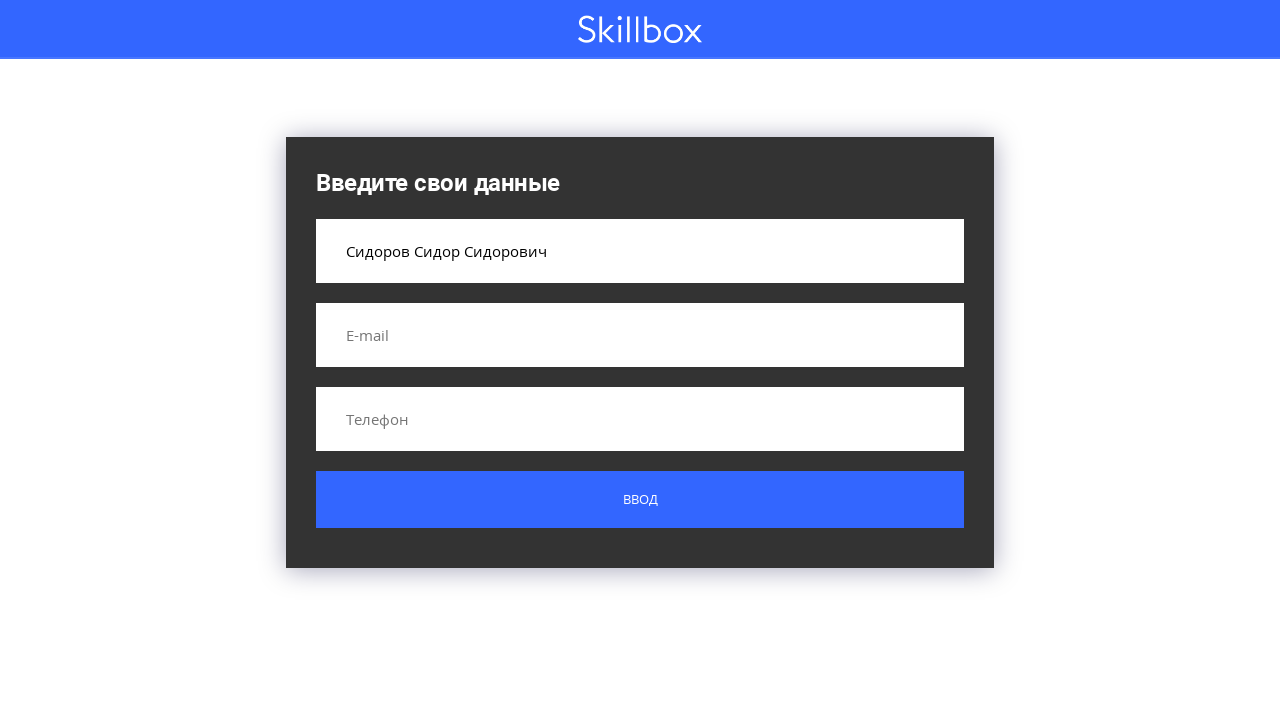

Filled phone field with '+79881234567' on input[name='phone']
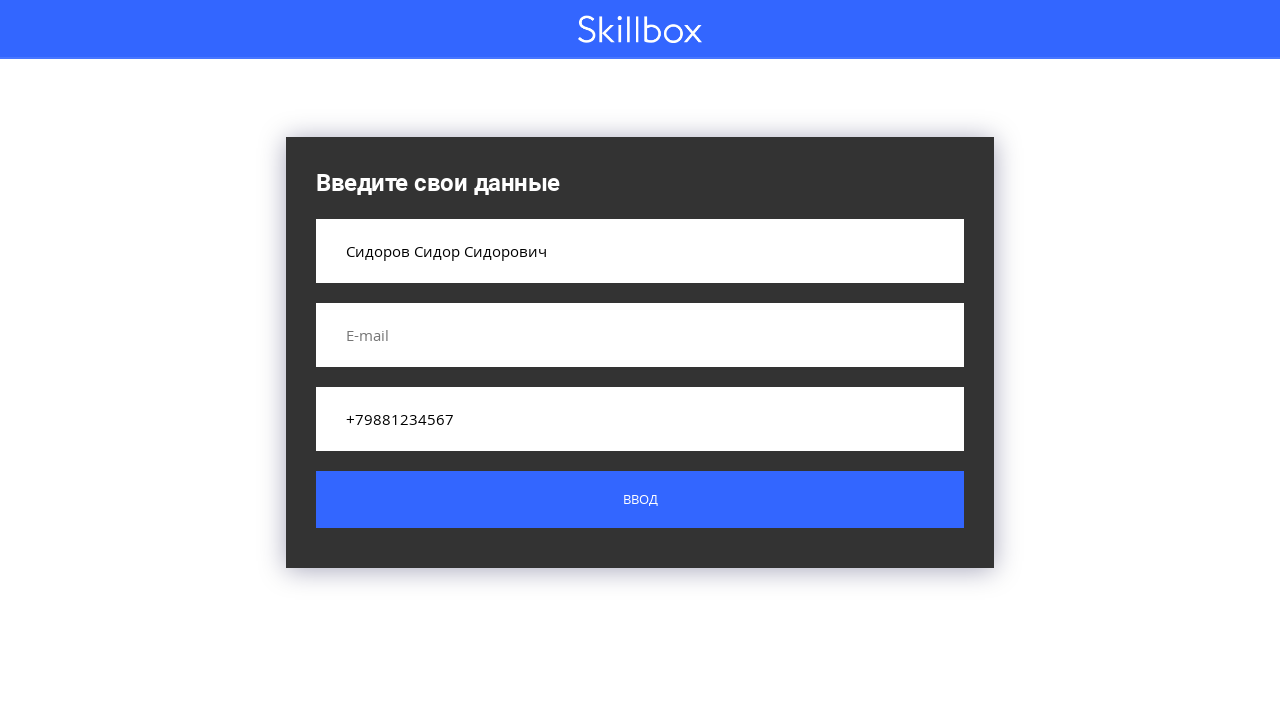

Clicked submit button to submit form without email at (640, 500) on .custom-form__button
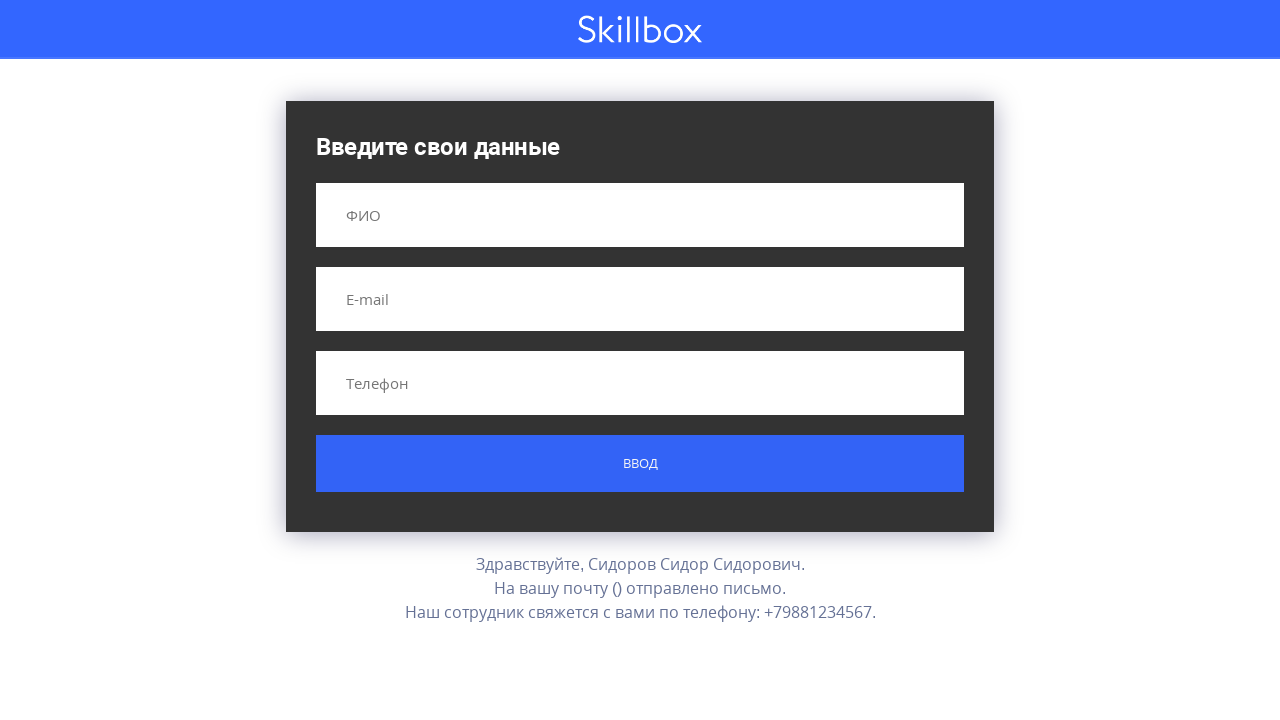

Result message appeared after form submission
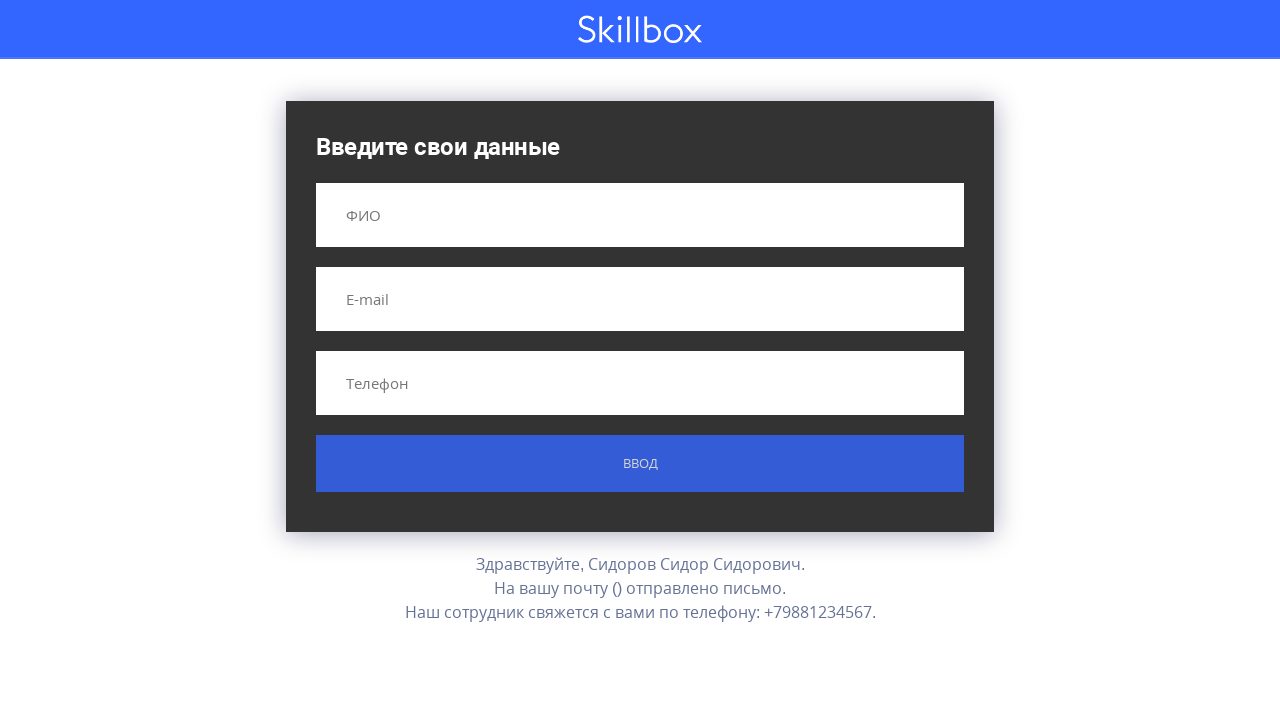

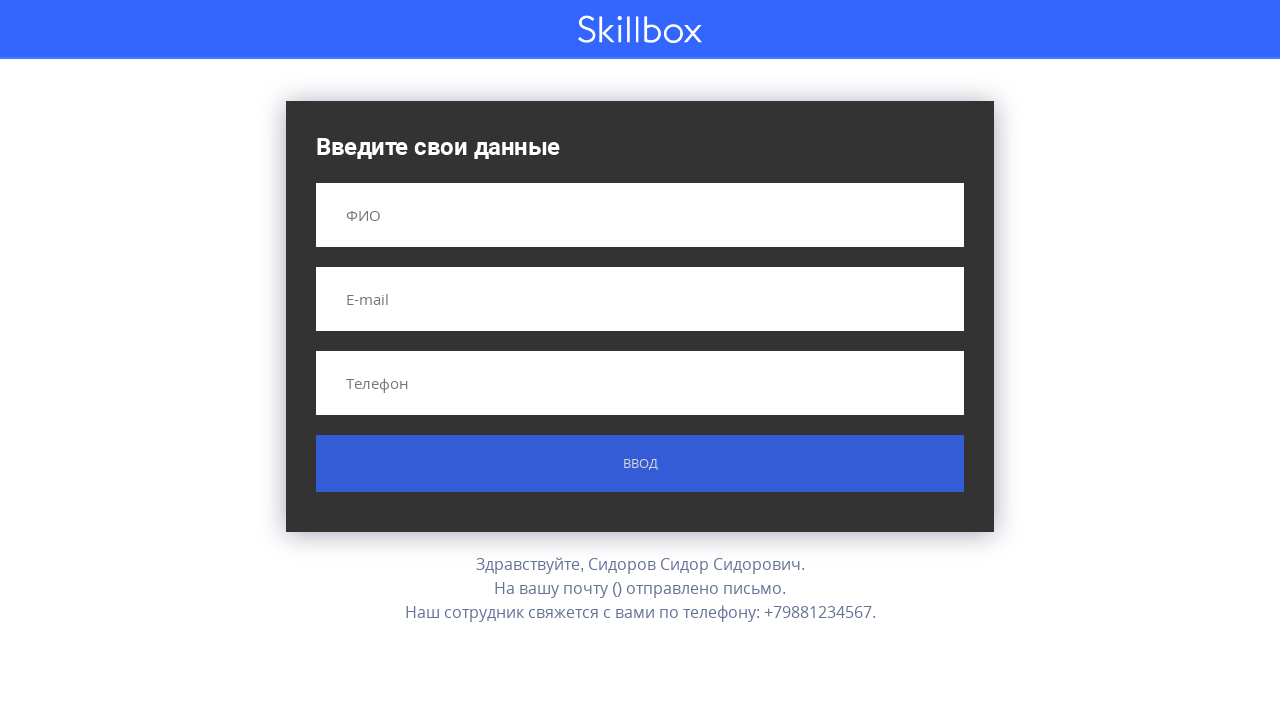